Tests that new todo items are appended to the bottom of the list by creating 3 items

Starting URL: https://demo.playwright.dev/todomvc

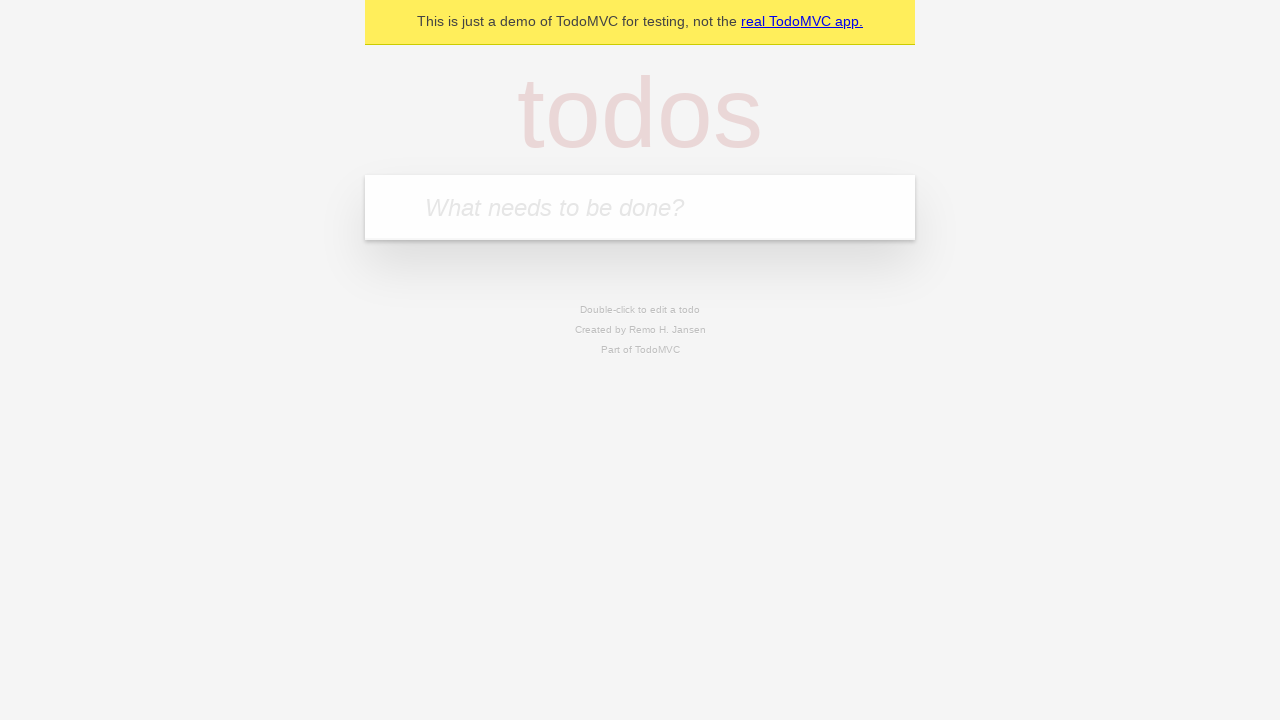

Located the todo input field
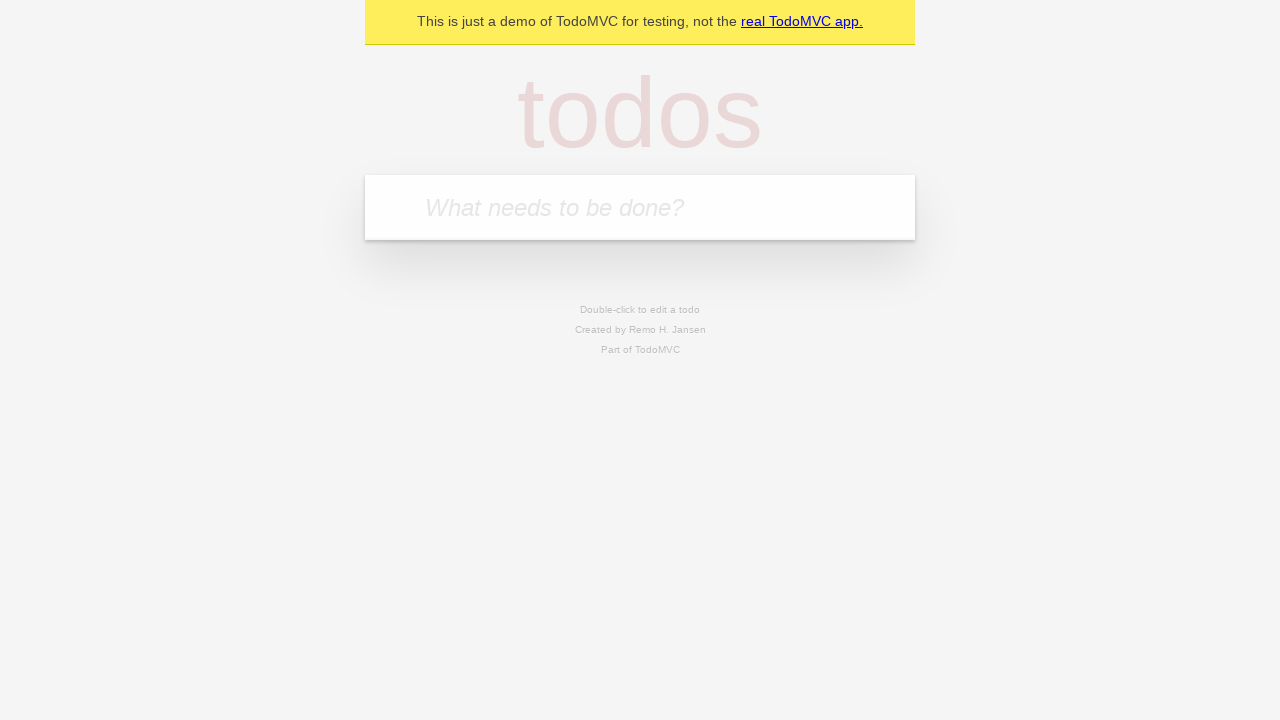

Filled todo input with 'buy some cheese' on internal:attr=[placeholder="What needs to be done?"i]
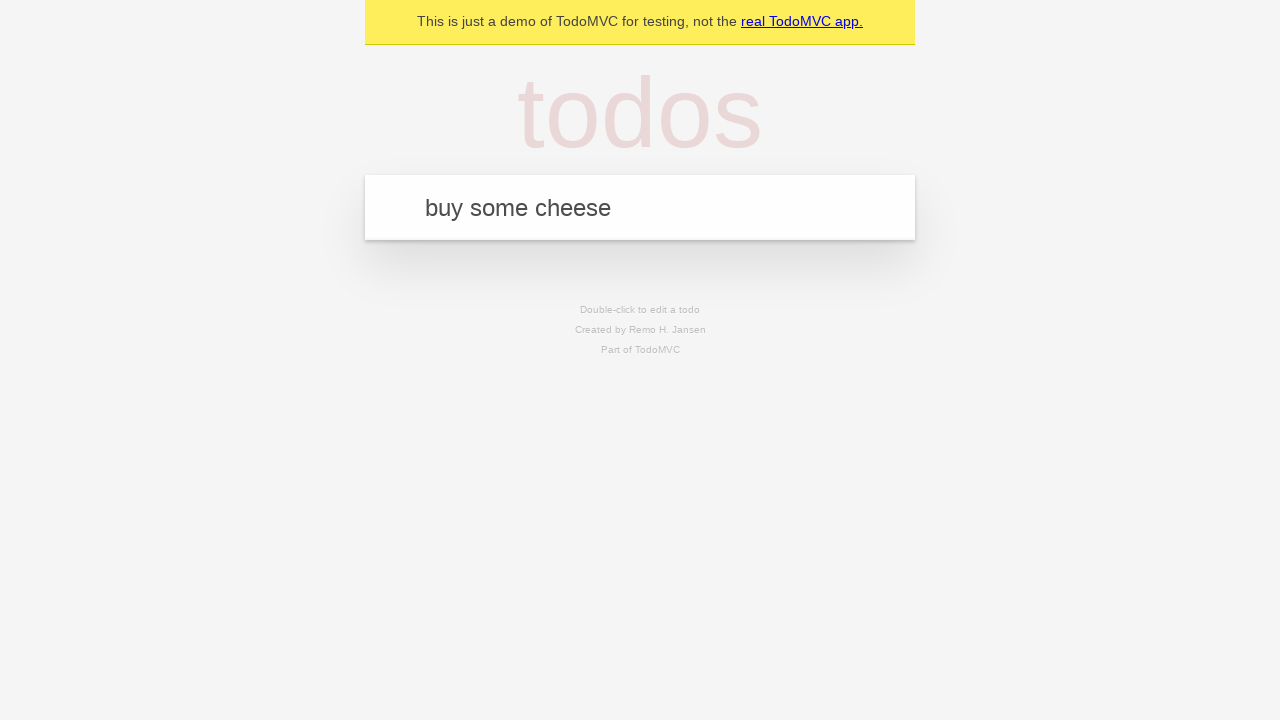

Pressed Enter to create first todo item on internal:attr=[placeholder="What needs to be done?"i]
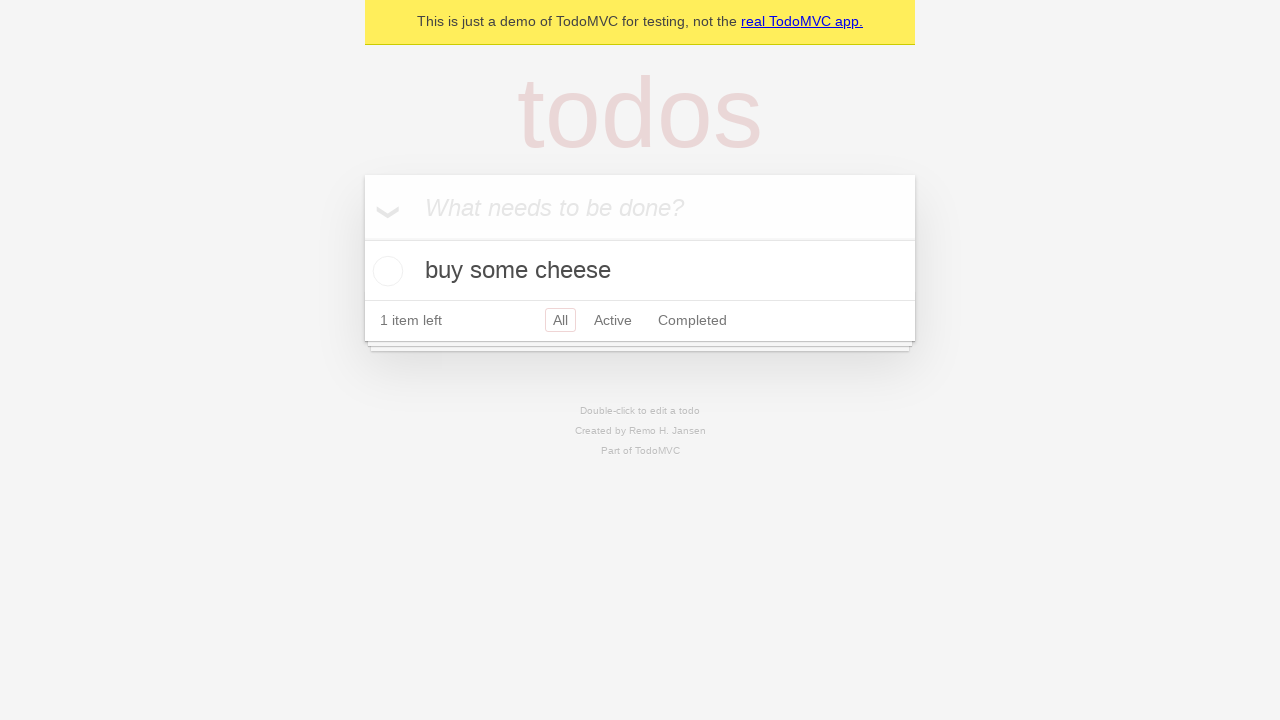

Filled todo input with 'feed the cat' on internal:attr=[placeholder="What needs to be done?"i]
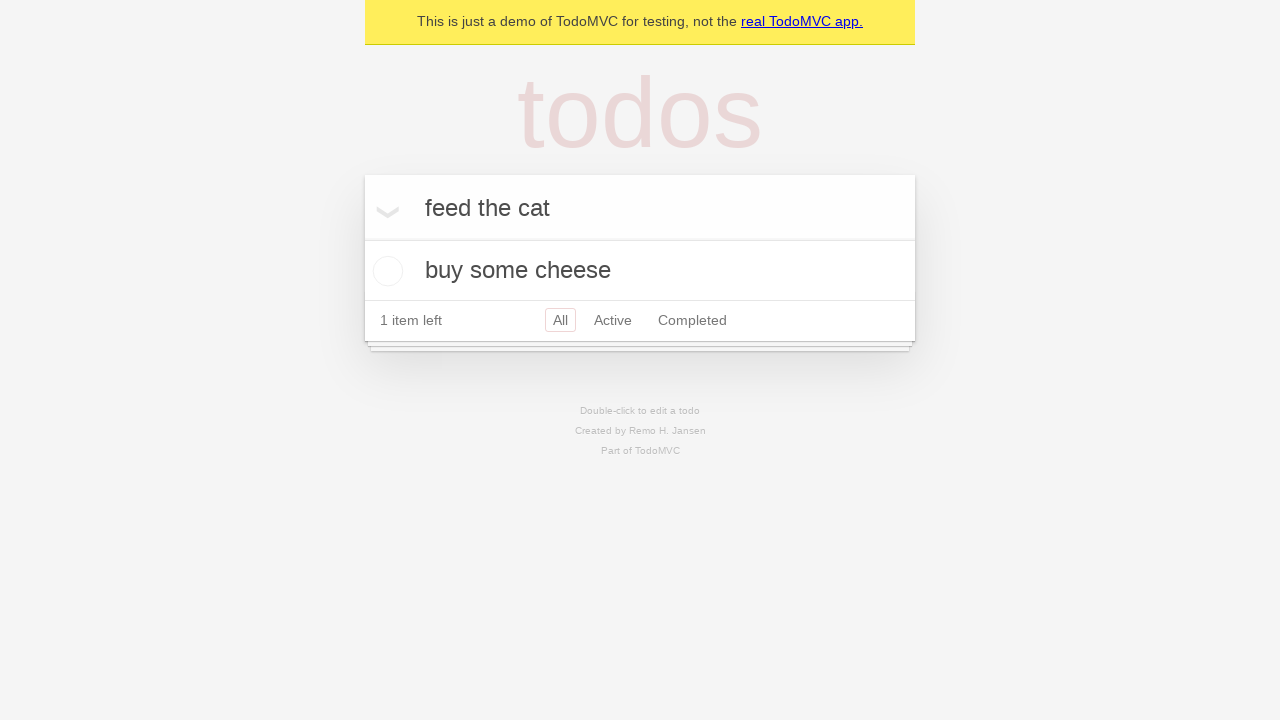

Pressed Enter to create second todo item on internal:attr=[placeholder="What needs to be done?"i]
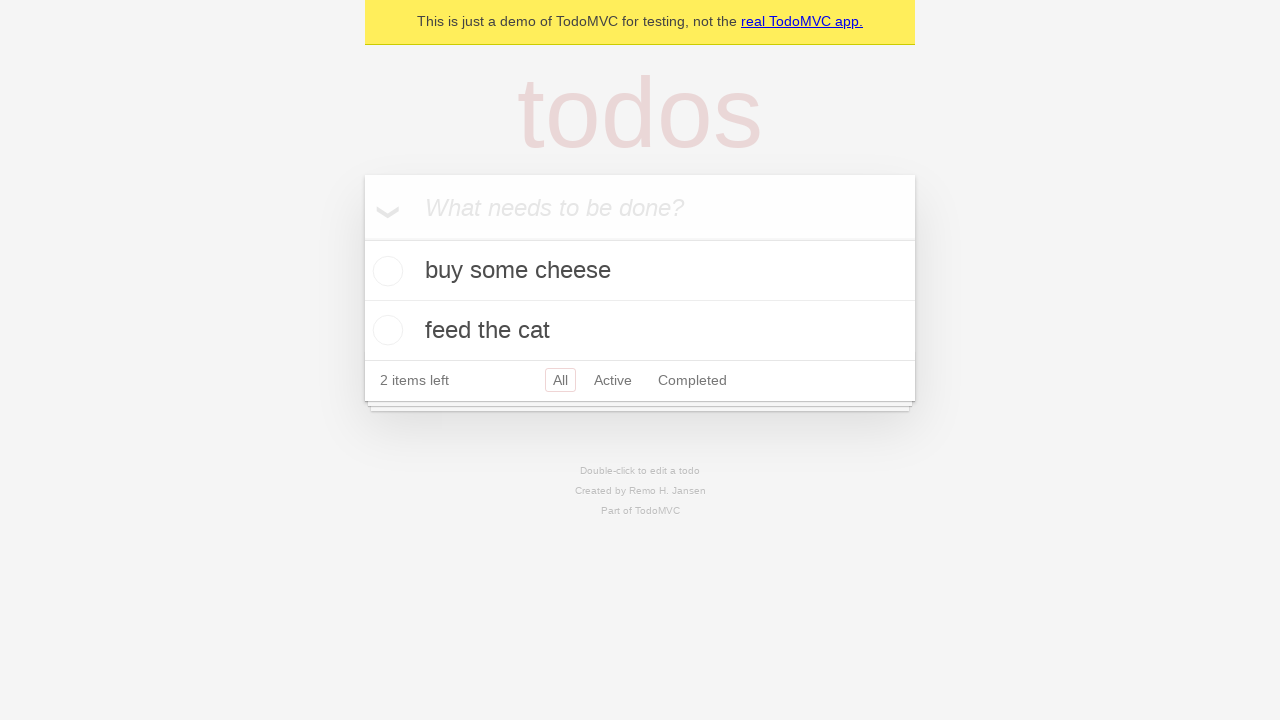

Filled todo input with 'book a doctors appointment' on internal:attr=[placeholder="What needs to be done?"i]
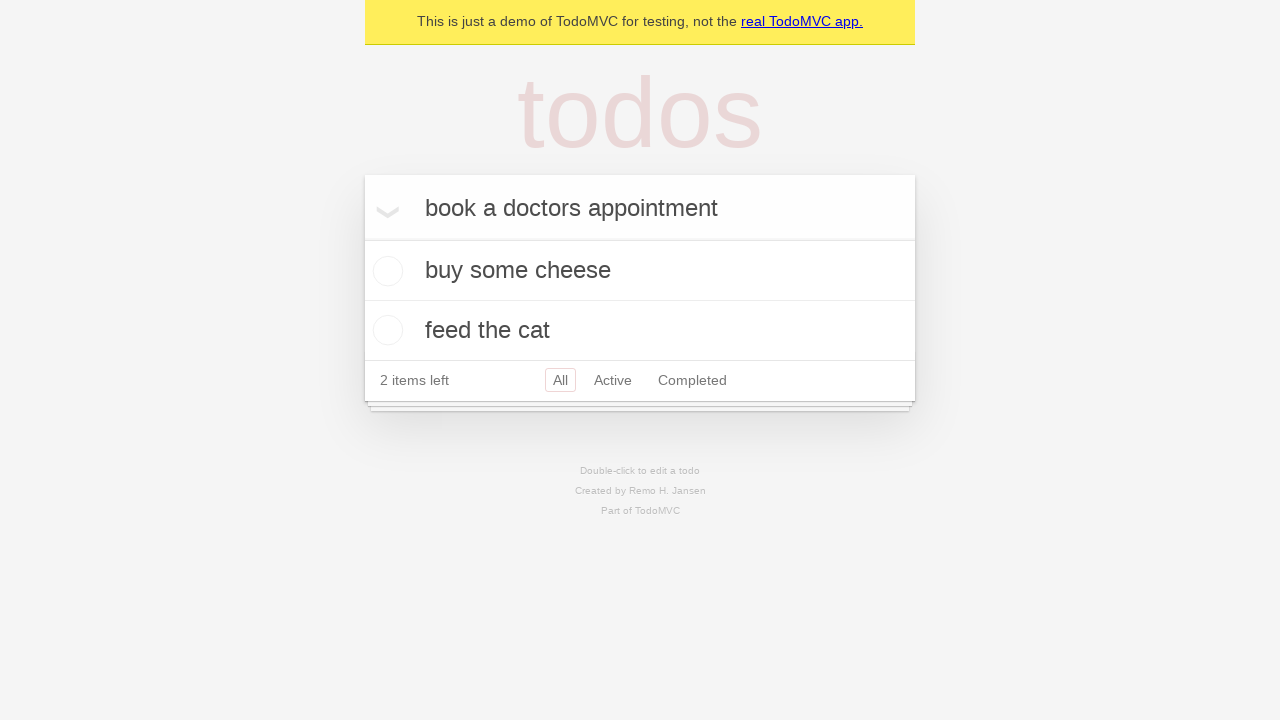

Pressed Enter to create third todo item on internal:attr=[placeholder="What needs to be done?"i]
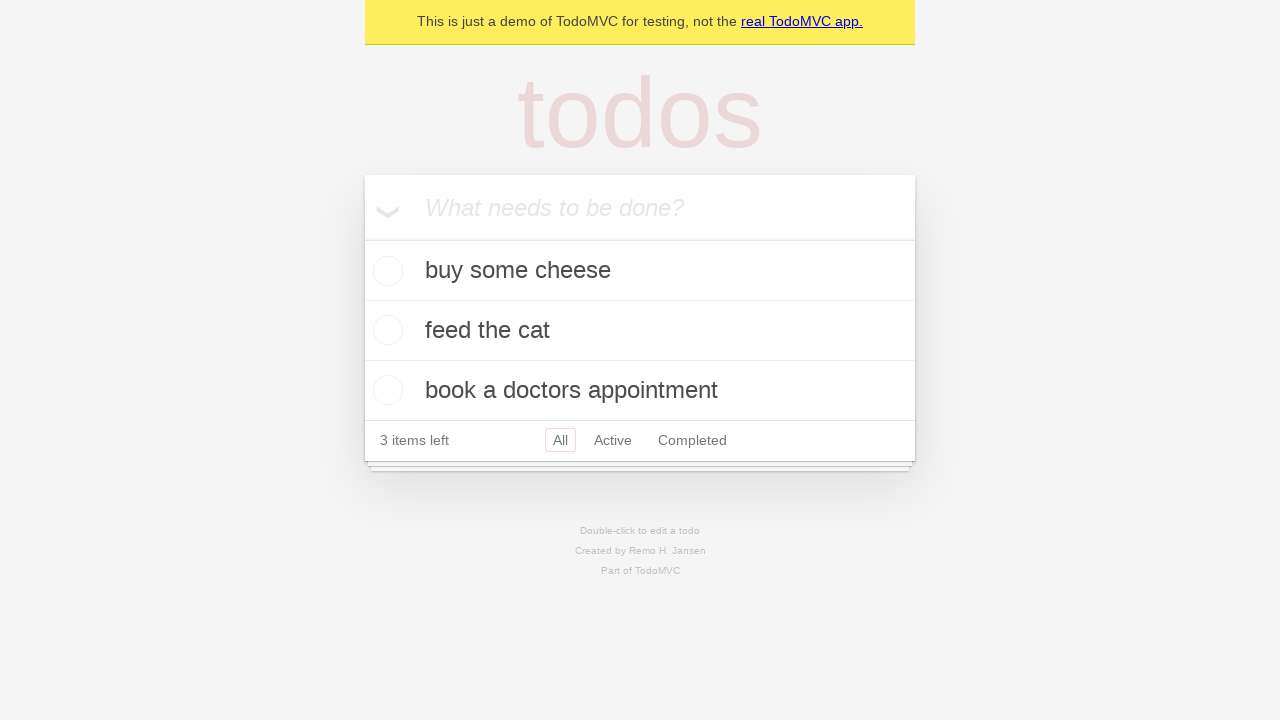

Todo count element loaded, all items visible
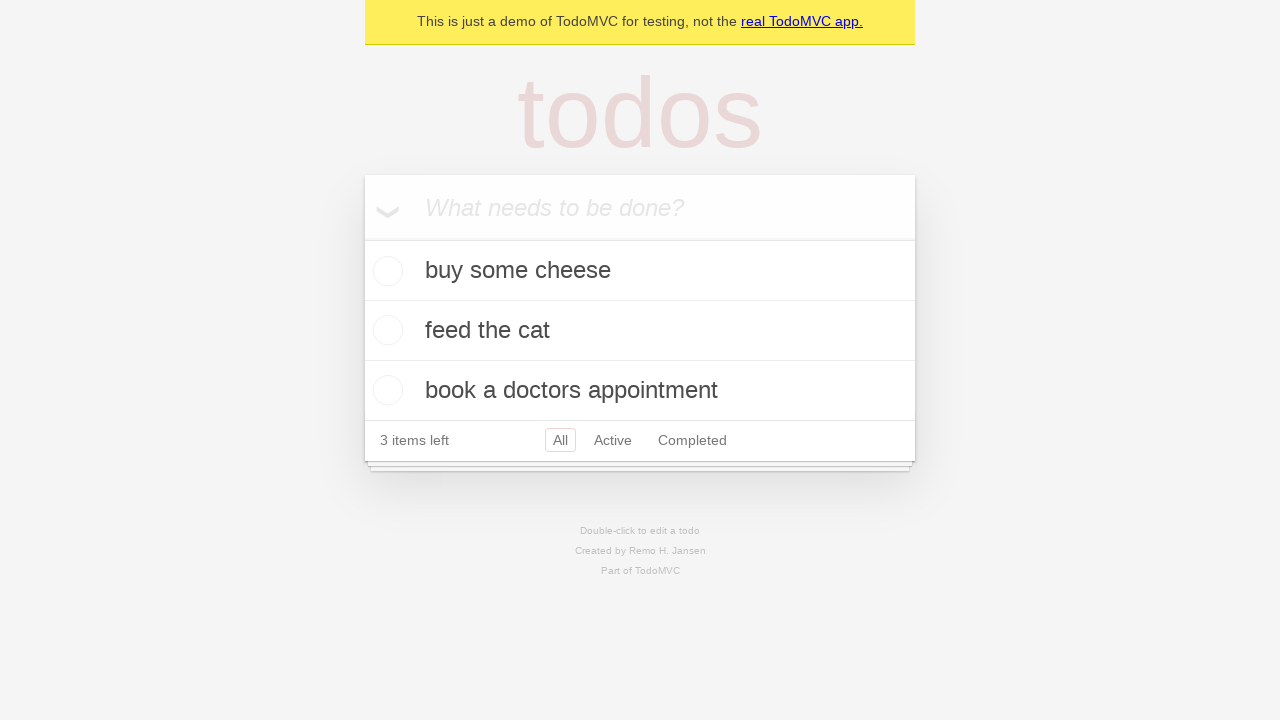

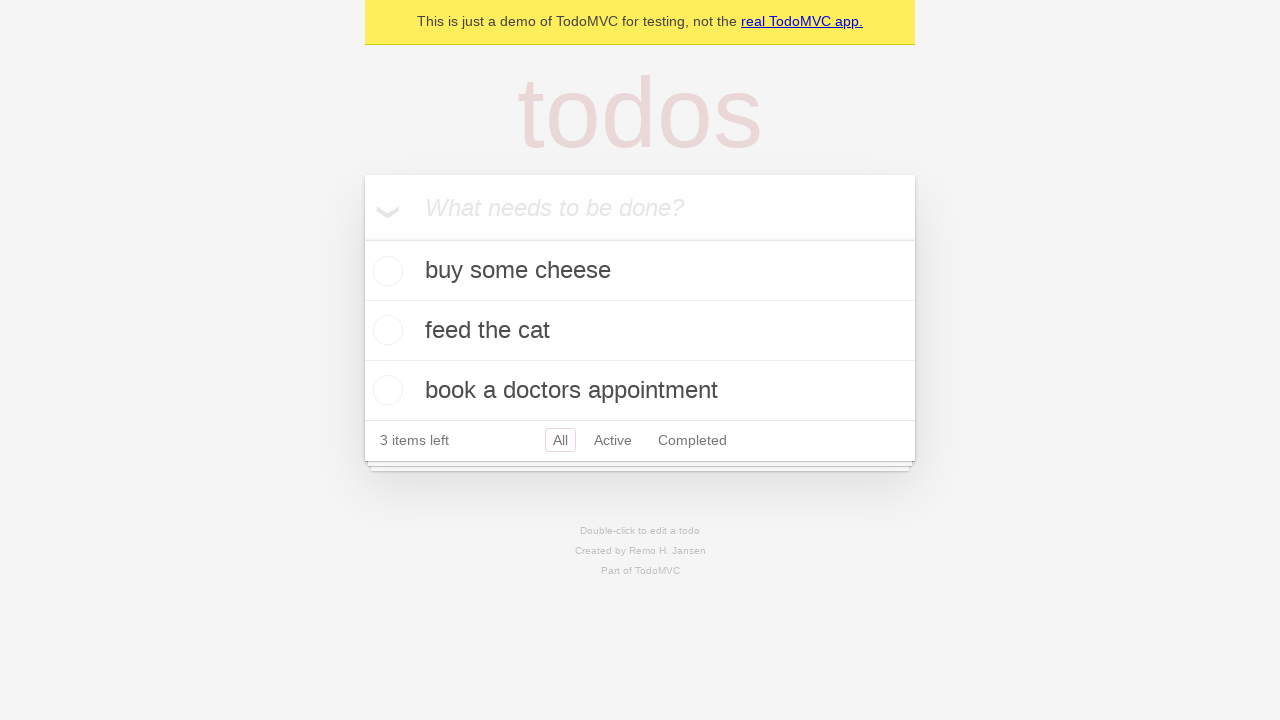